Navigates to a web table, scrolls to it, finds rows containing "Amazon" text and clicks the associated checkbox

Starting URL: https://seleniumpractise.blogspot.com/2021/08/webtable-in-html.html

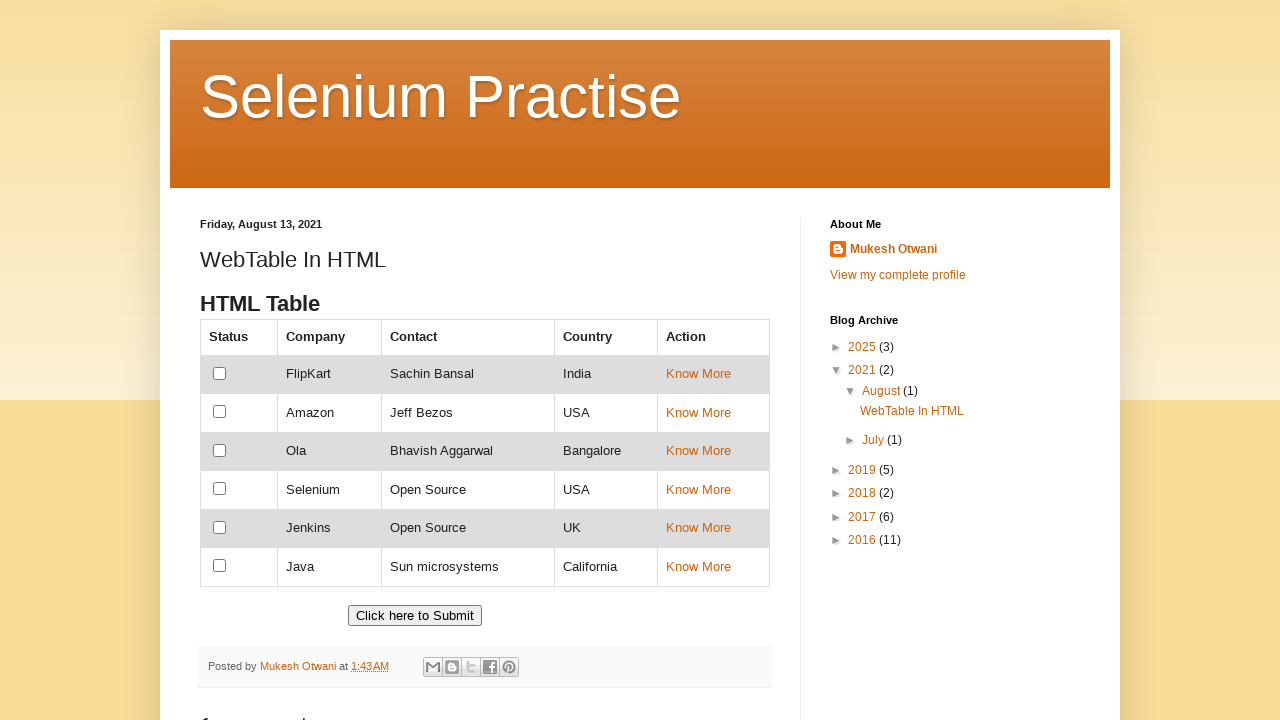

Scrolled to web table heading
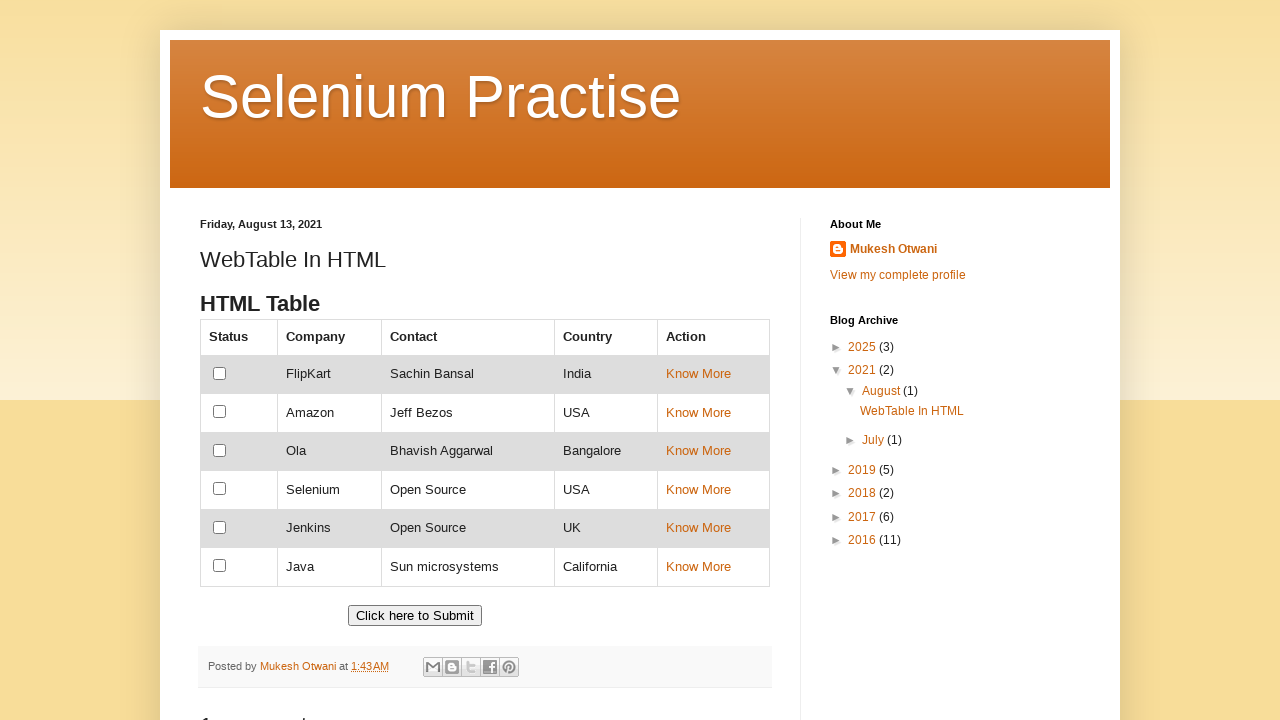

Clicked checkbox for Amazon row in web table at (220, 412) on xpath=//td[text()='Amazon']//preceding-sibling::td//input[@type='checkbox']
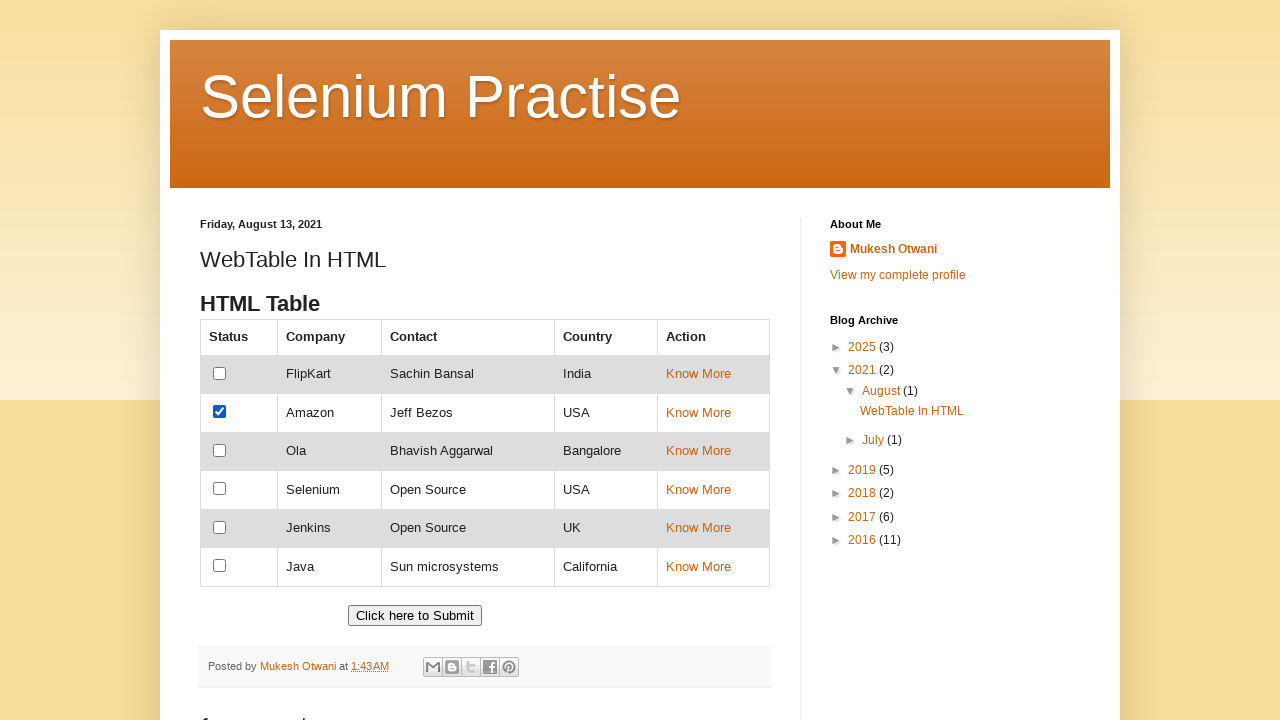

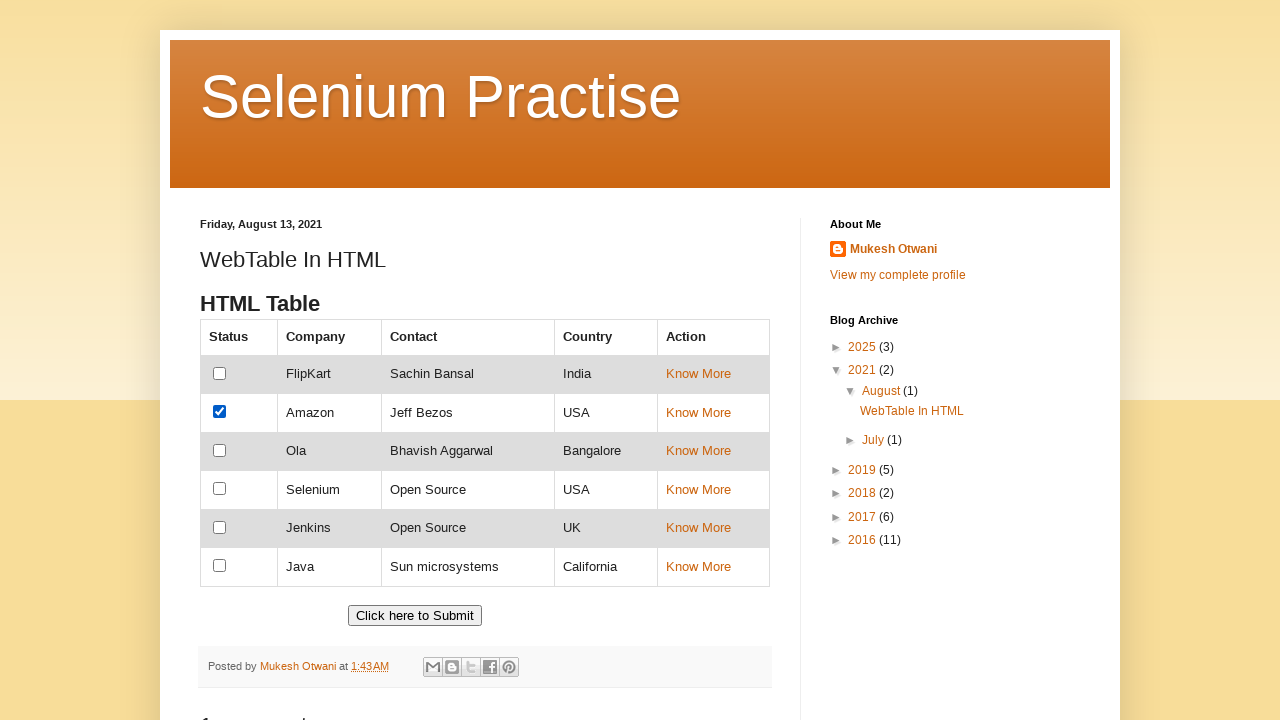